Navigates to the Playwright documentation homepage, clicks the "Get started" link, and verifies that the "Installation" heading is visible on the resulting page.

Starting URL: https://playwright.dev/

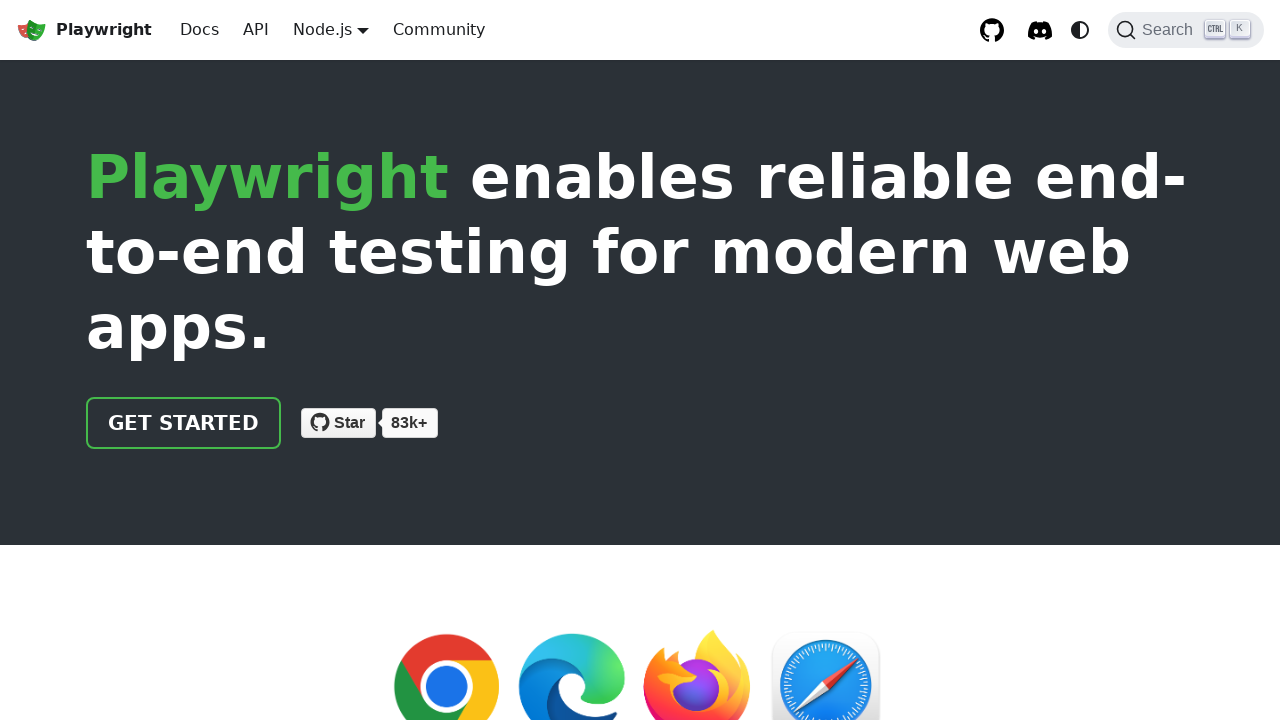

Clicked the 'Get started' link on Playwright documentation homepage at (184, 423) on internal:role=link[name="Get started"i]
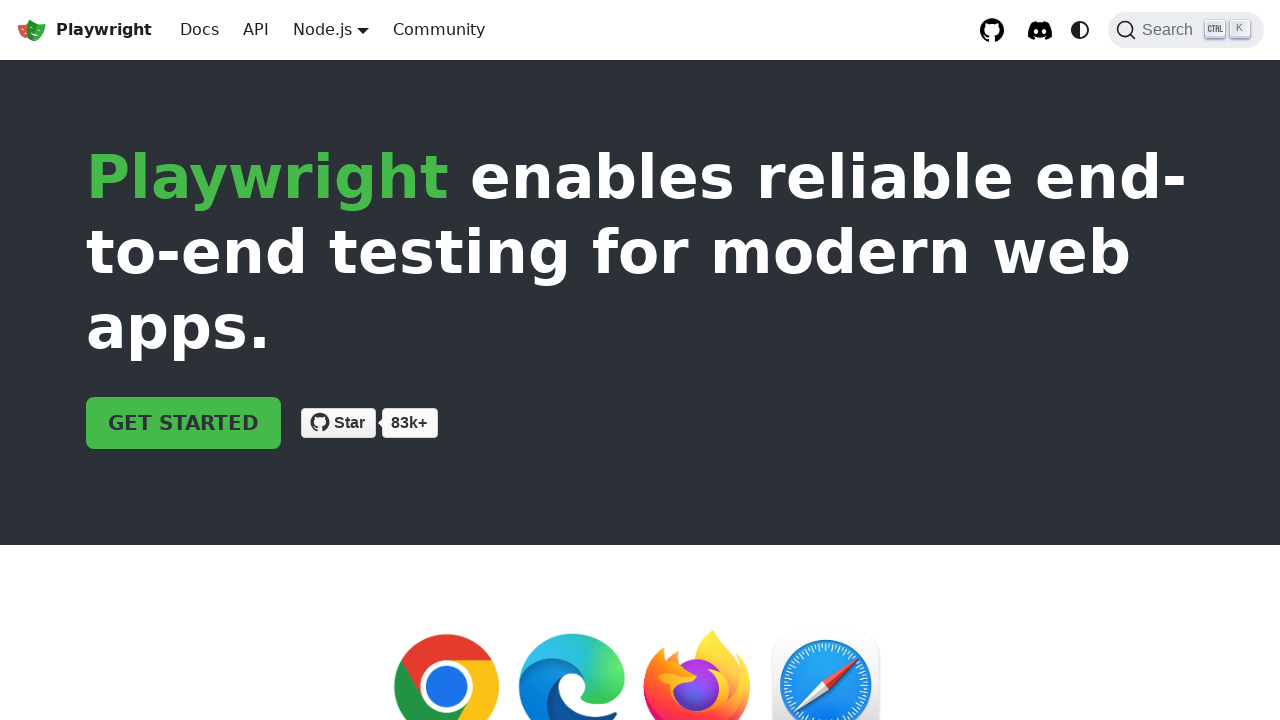

Located the 'Installation' heading element
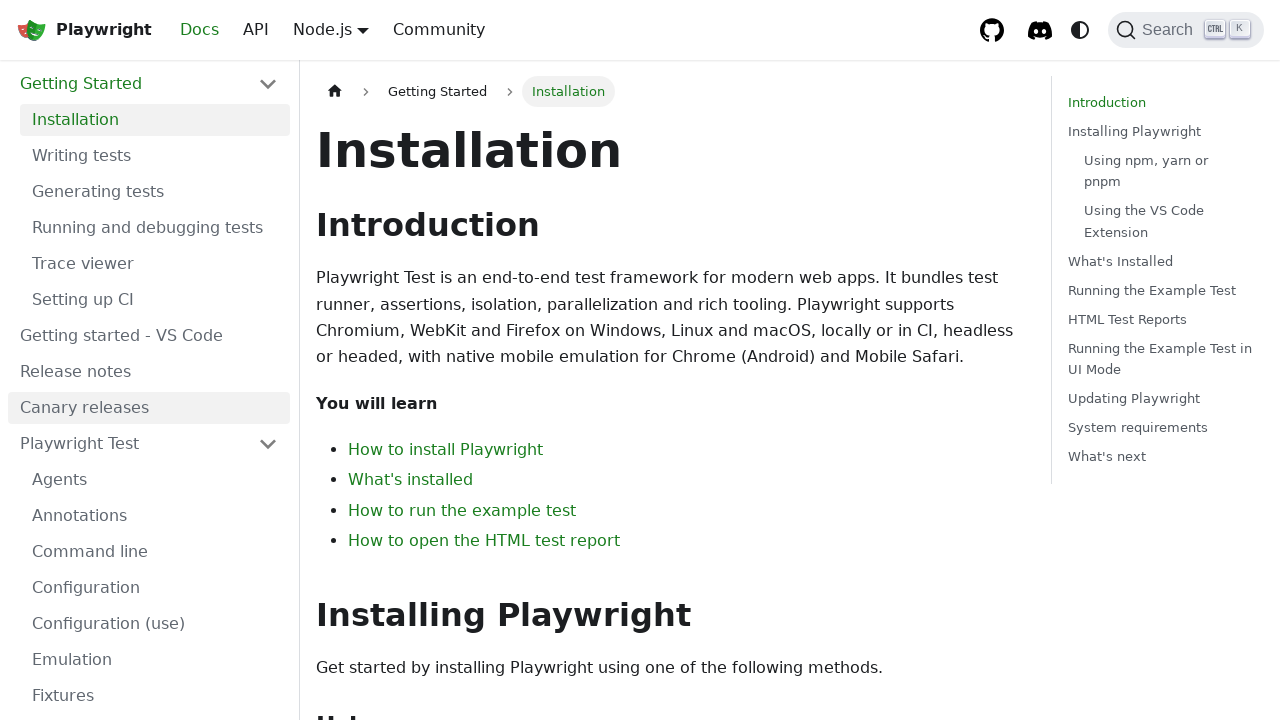

Verified that the 'Installation' heading is visible on the page
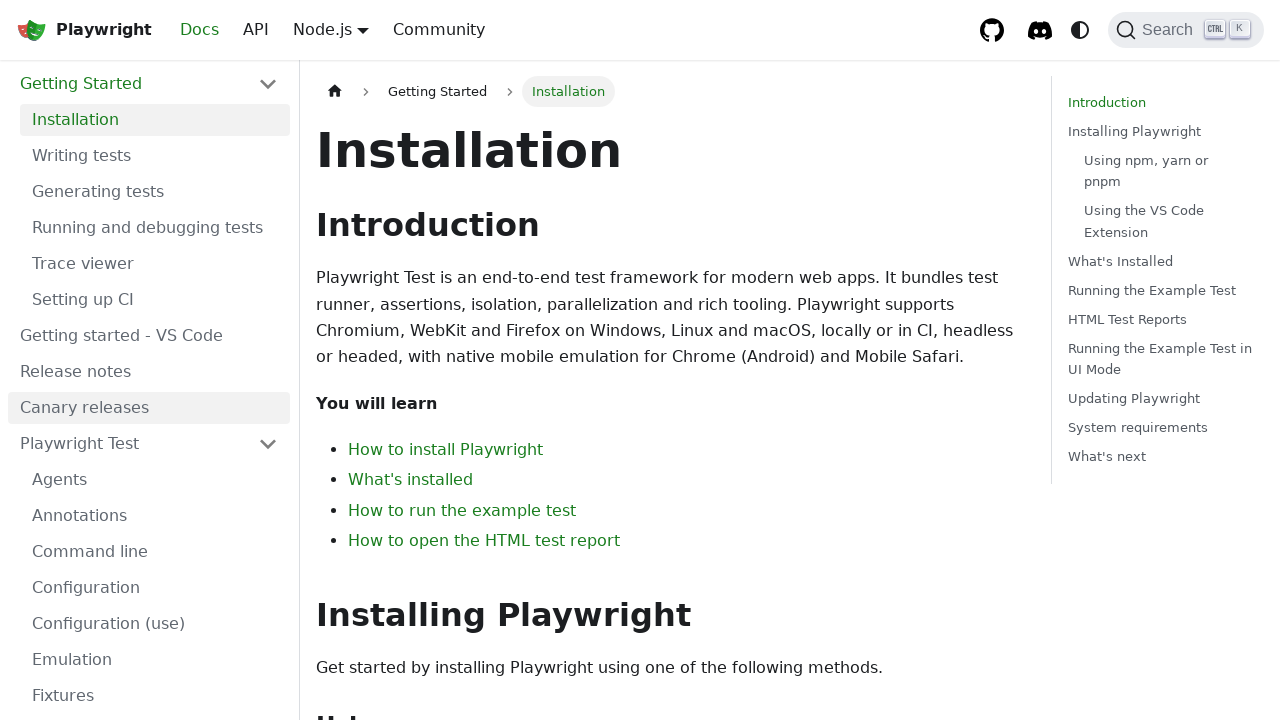

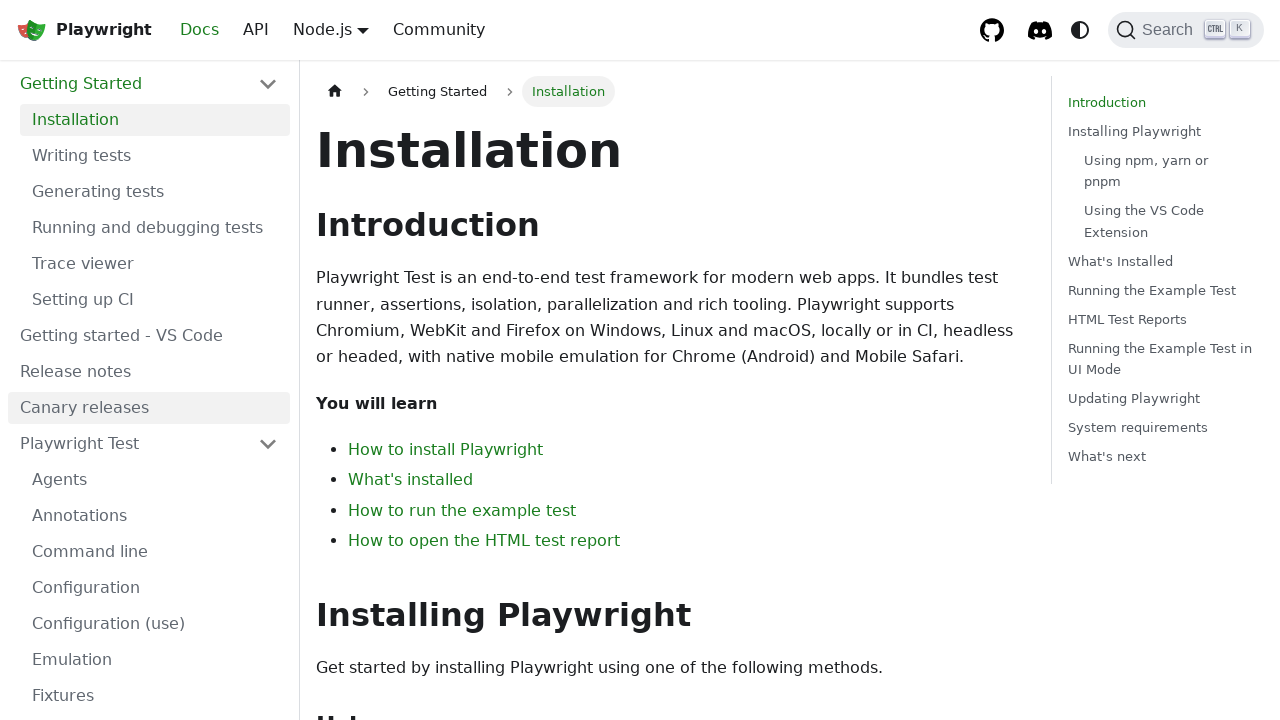